Tests hotel description by navigating to the hotel list, selecting a random hotel, and verifying the description card loads

Starting URL: http://hotel-v3.progmasters.hu/

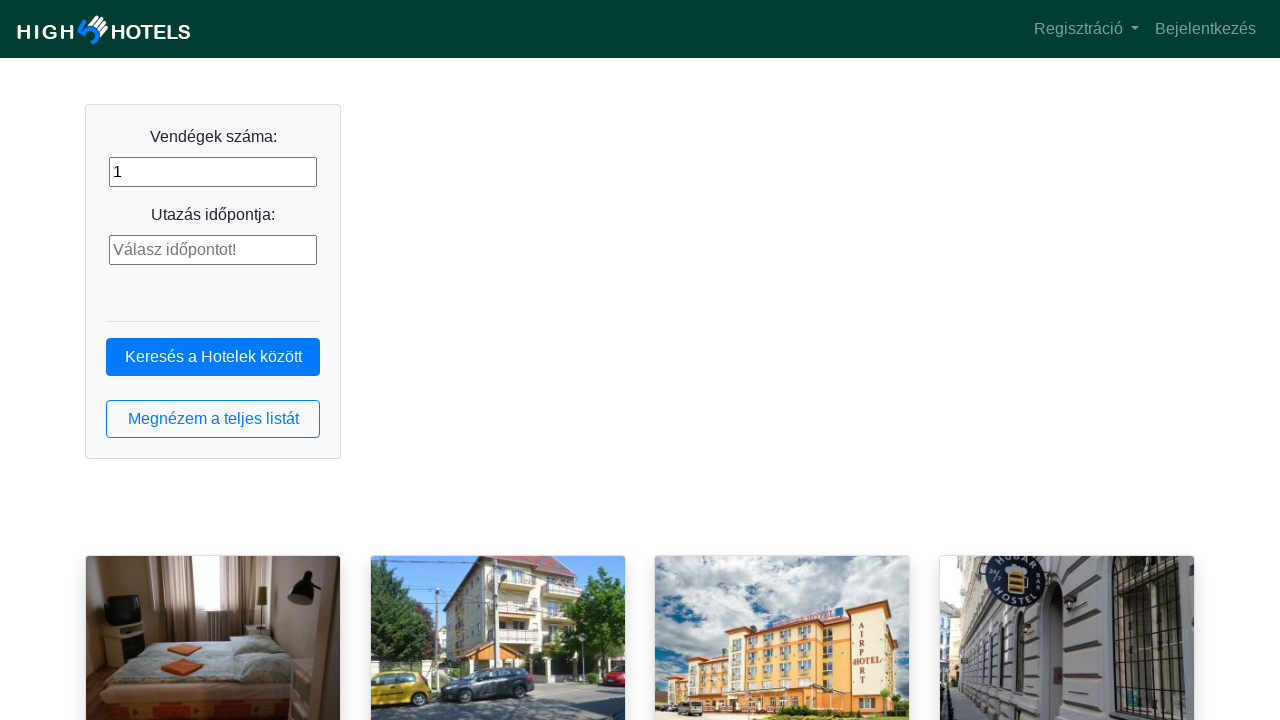

Clicked 'Megnézem a teljes listát' button to navigate to hotel list at (213, 419) on button:has-text('Megnézem a teljes listát')
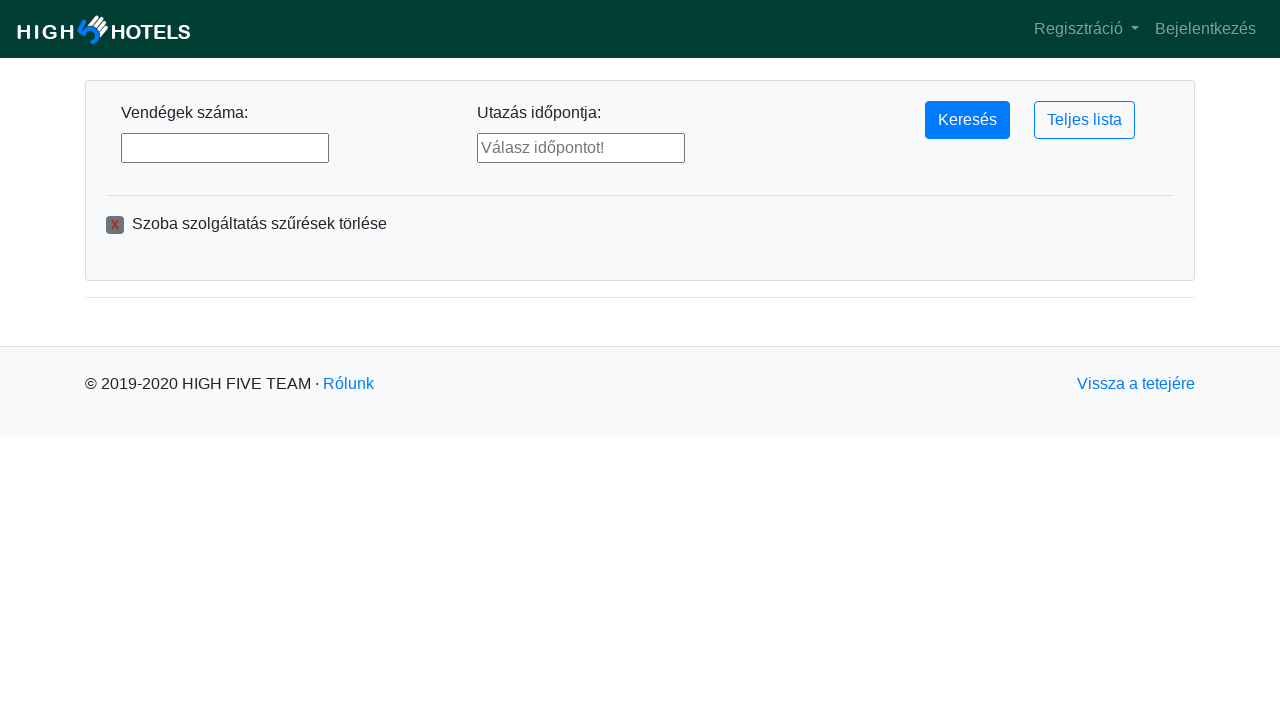

Hotel view buttons loaded
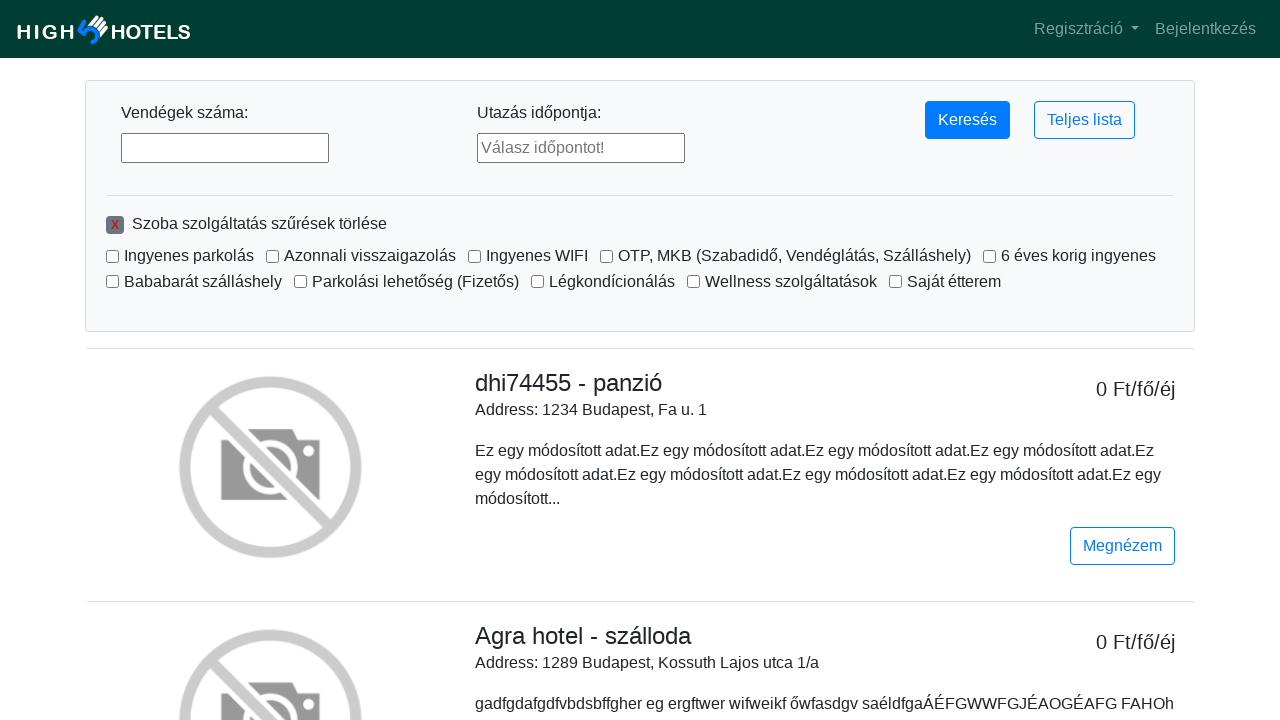

Clicked 'Megnézem' button for the first hotel at (1122, 546) on button:has-text('Megnézem') >> nth=0
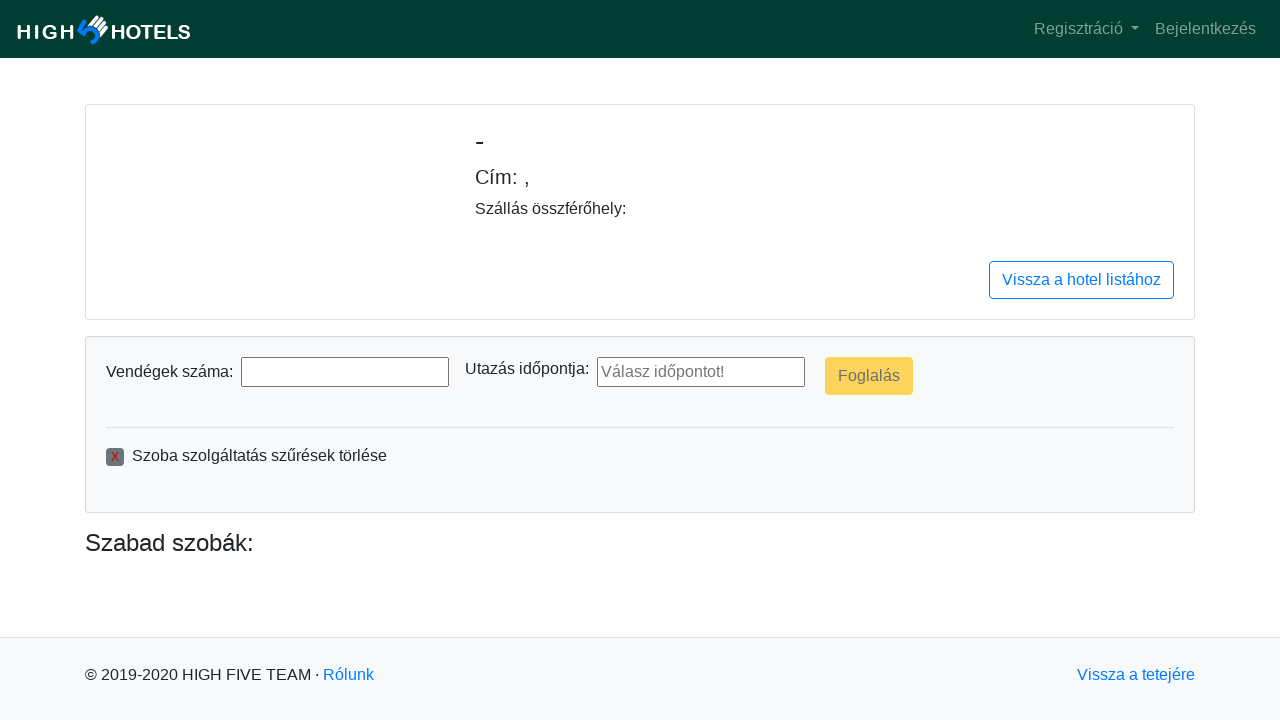

Waited 1 second for hotel details to load
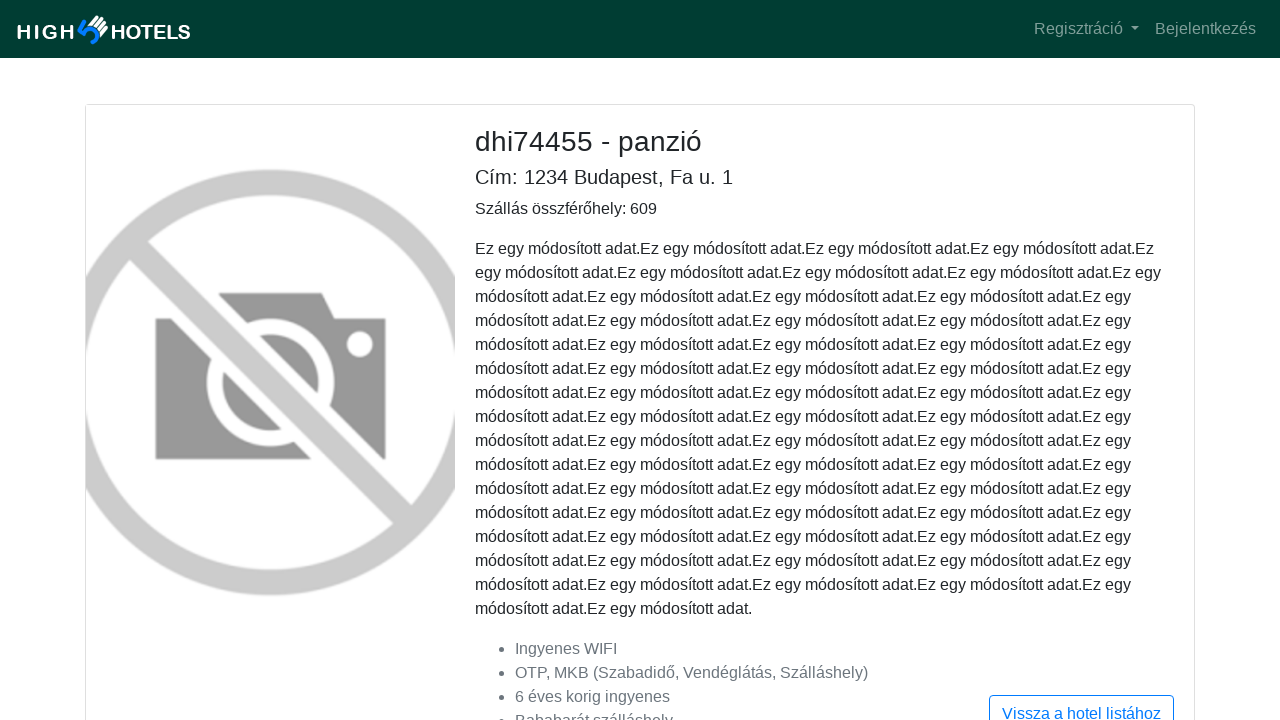

Hotel description card text loaded successfully
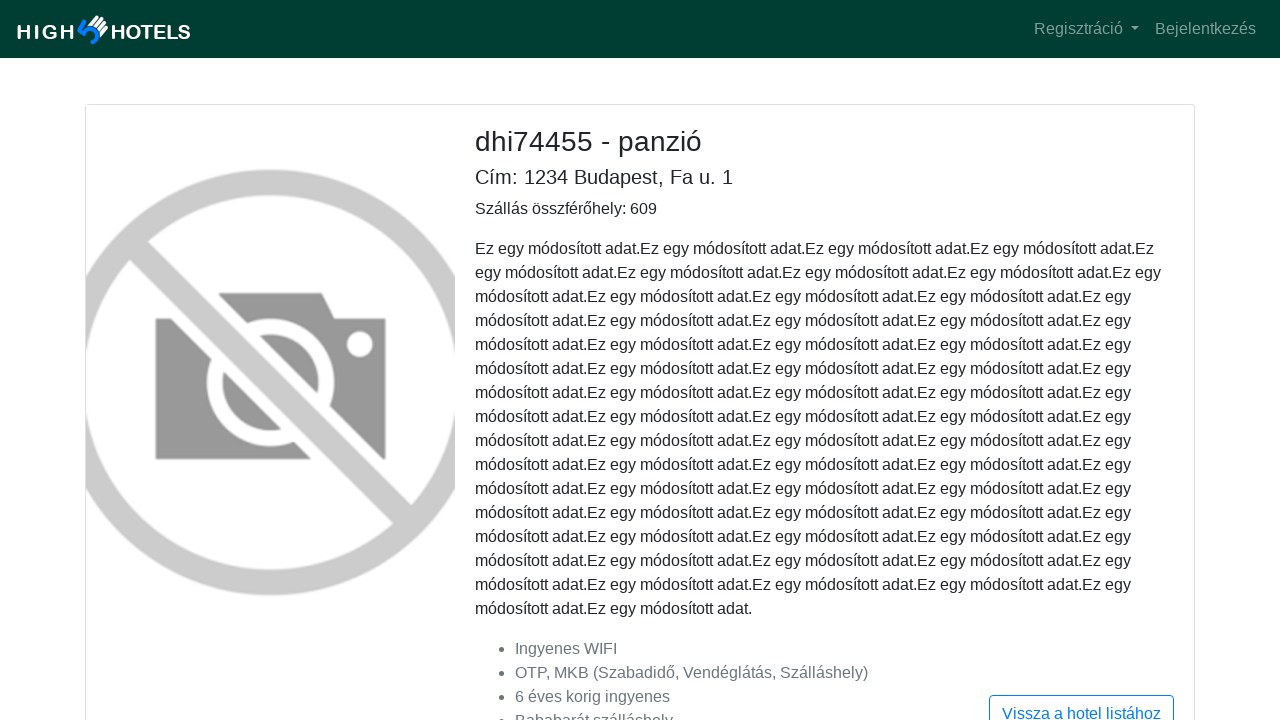

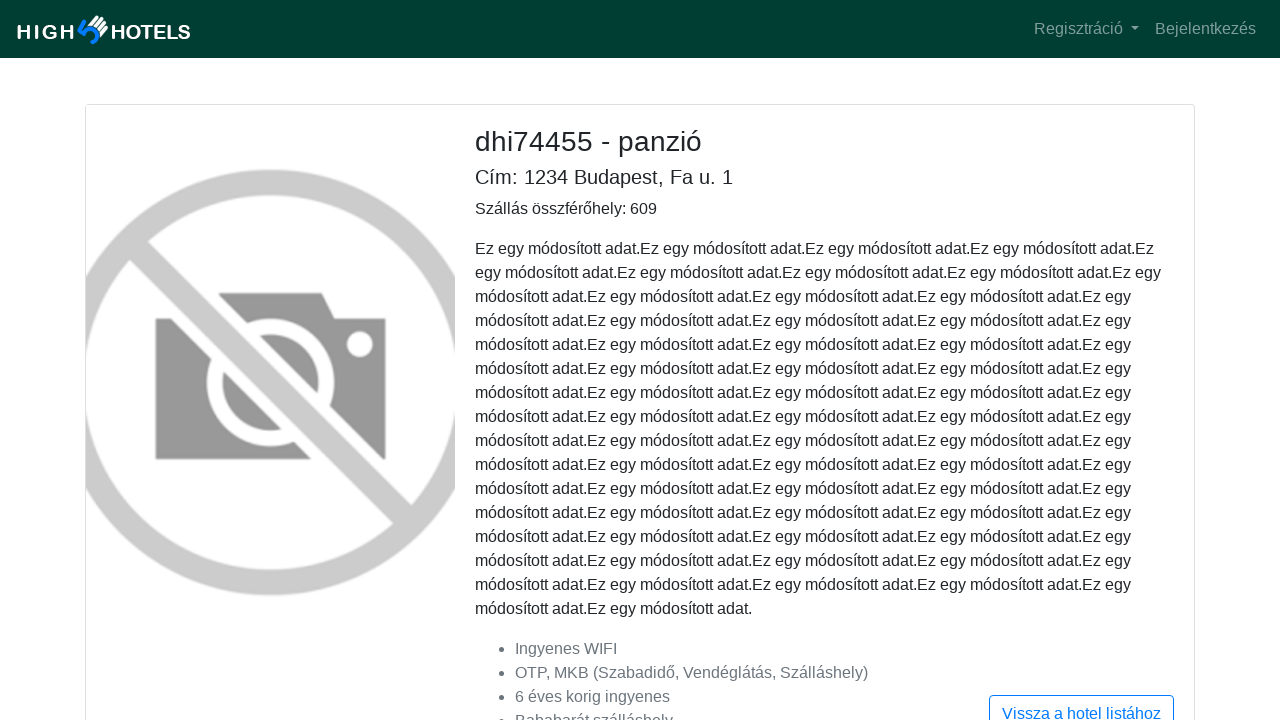